Tests navigation to the blog section of the Anh Tester website by clicking on the blog link

Starting URL: https://anhtester.com

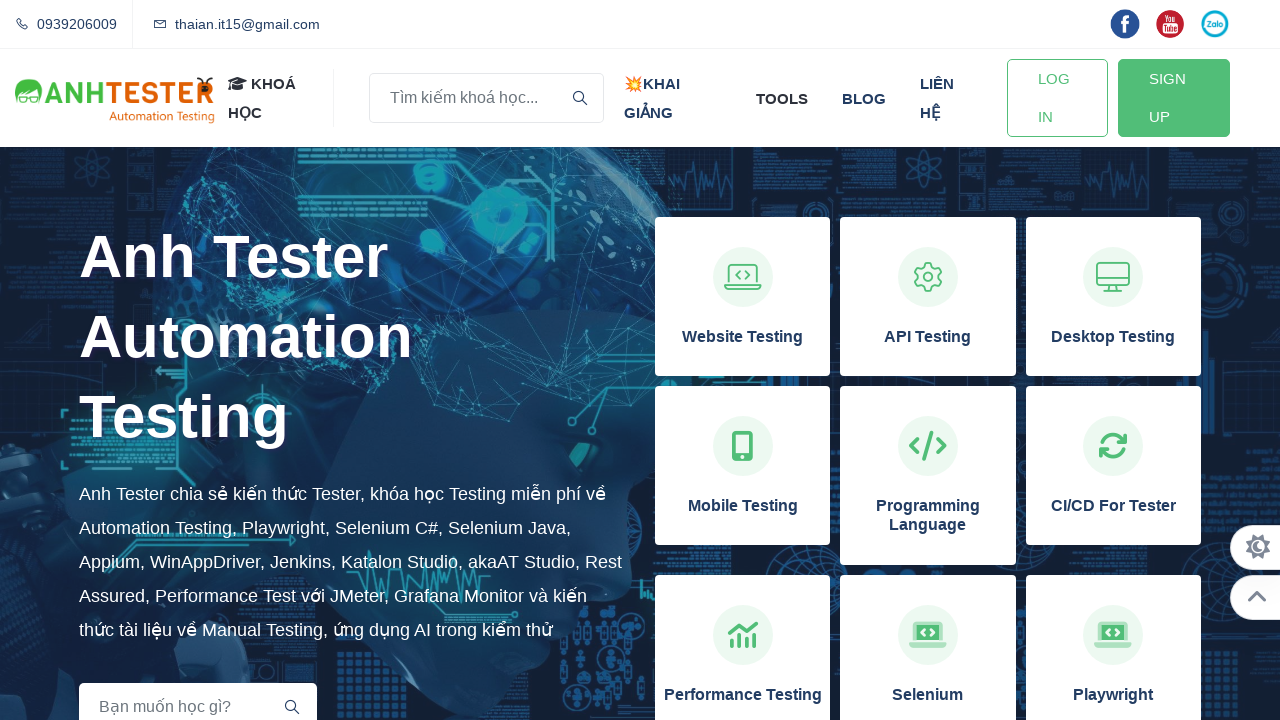

Navigated to Anh Tester website
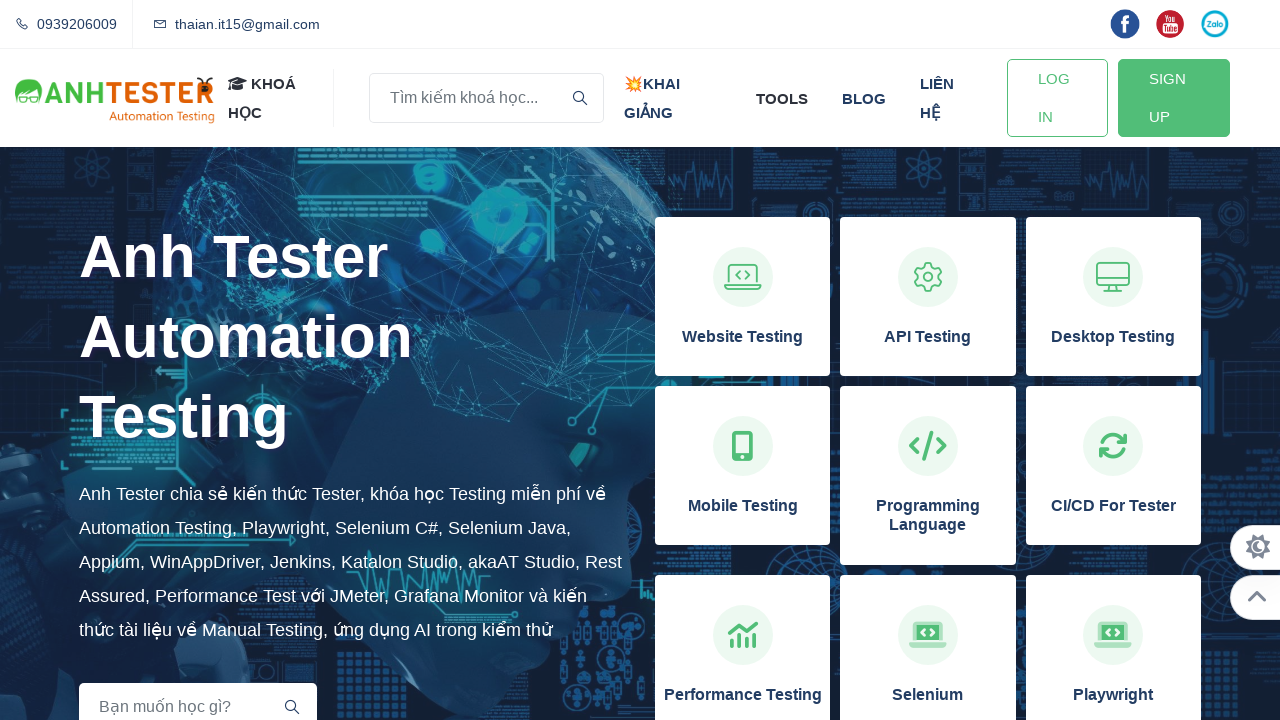

Clicked on the blog link at (864, 98) on xpath=//a[normalize-space()='blog']
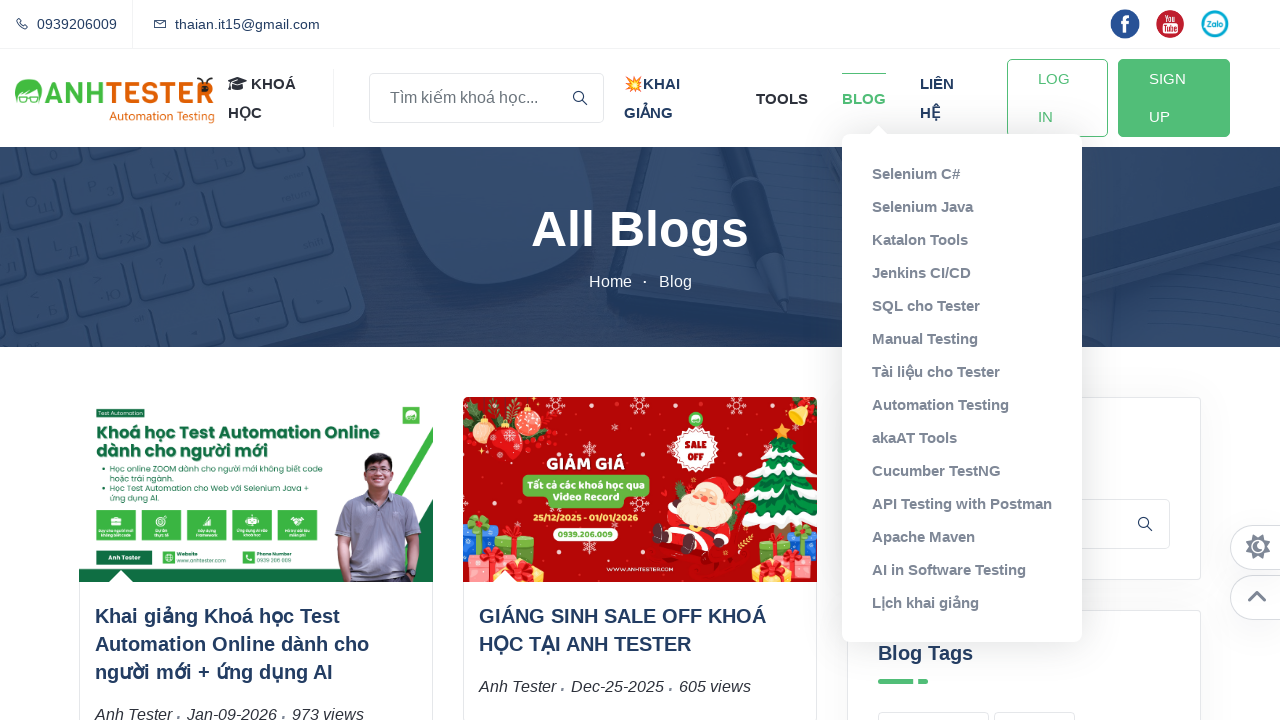

Blog page loaded and network idle
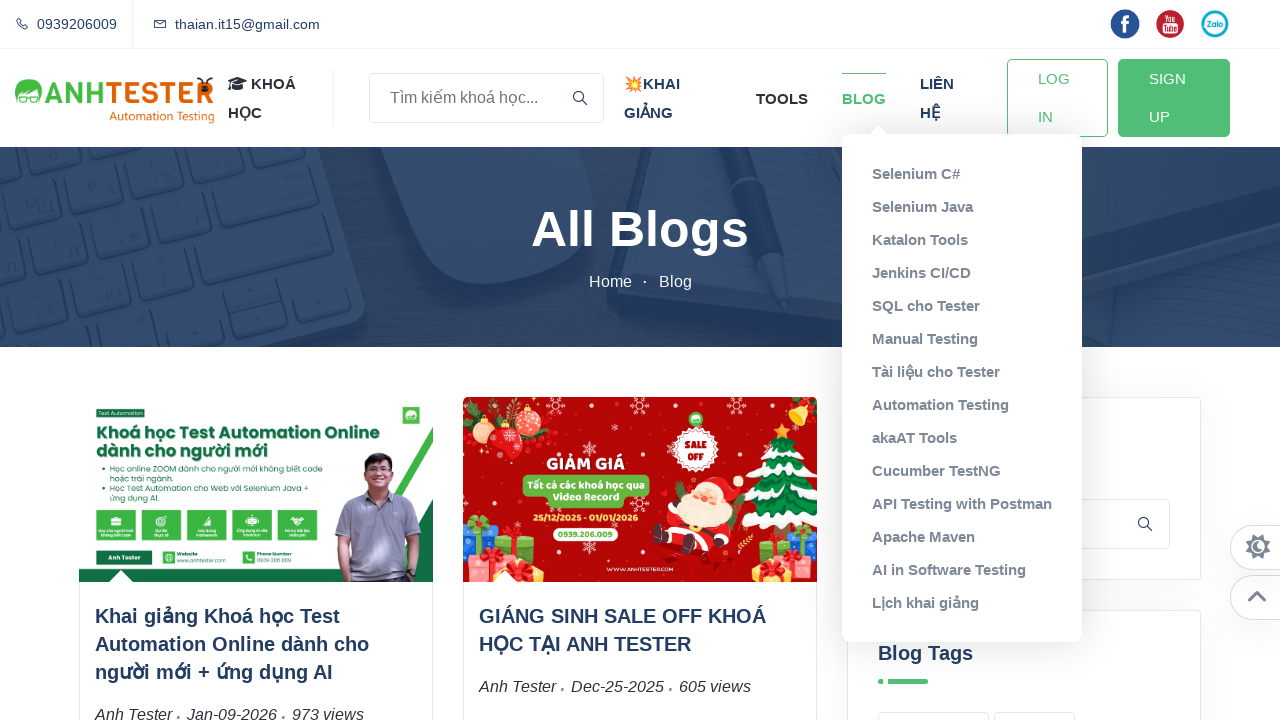

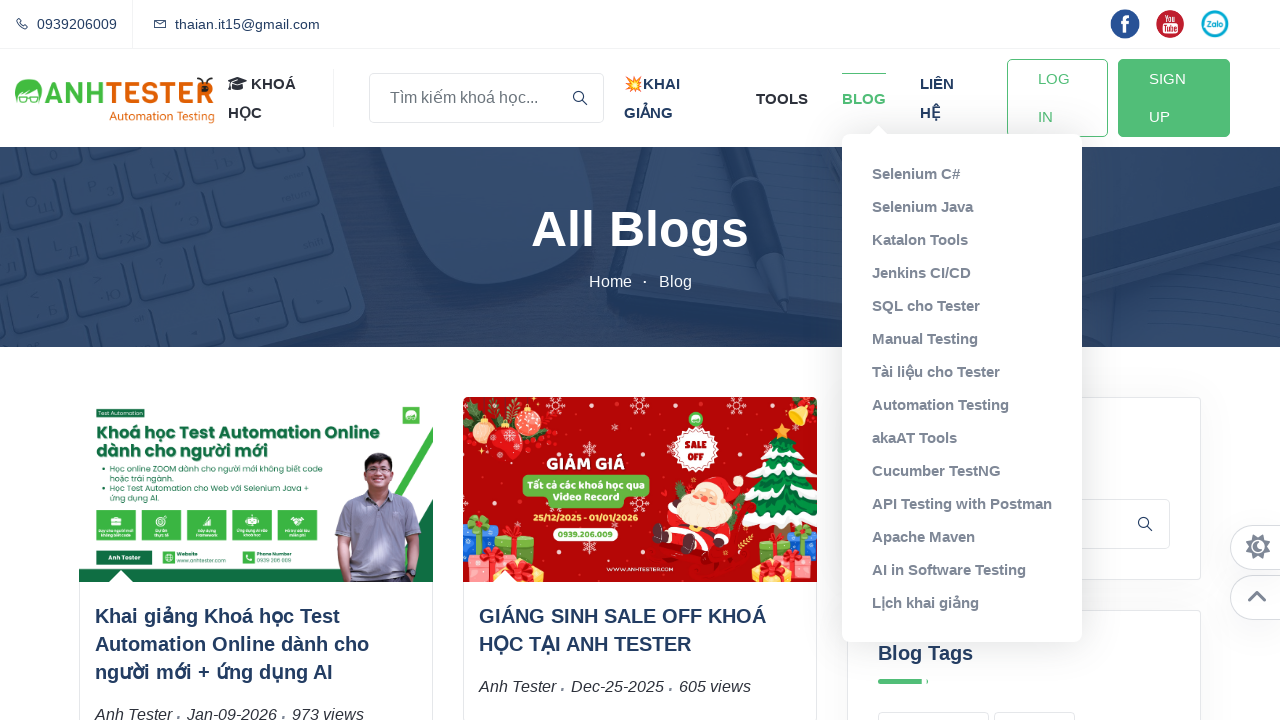